Tests a form filling workflow by navigating to an Elements section, clicking on a text box item, filling user information fields, and verifying the output is displayed correctly.

Starting URL: http://85.192.34.140:8081/

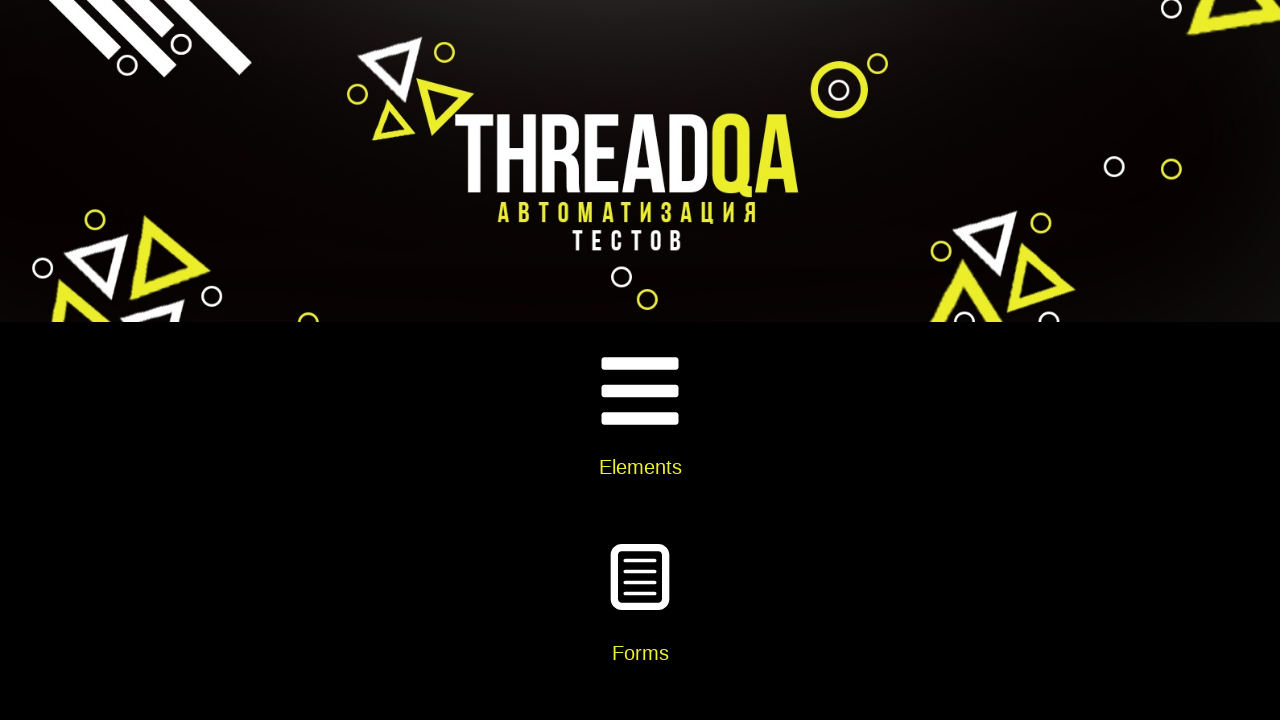

Clicked on Elements section at (640, 467) on internal:text="Elements"i
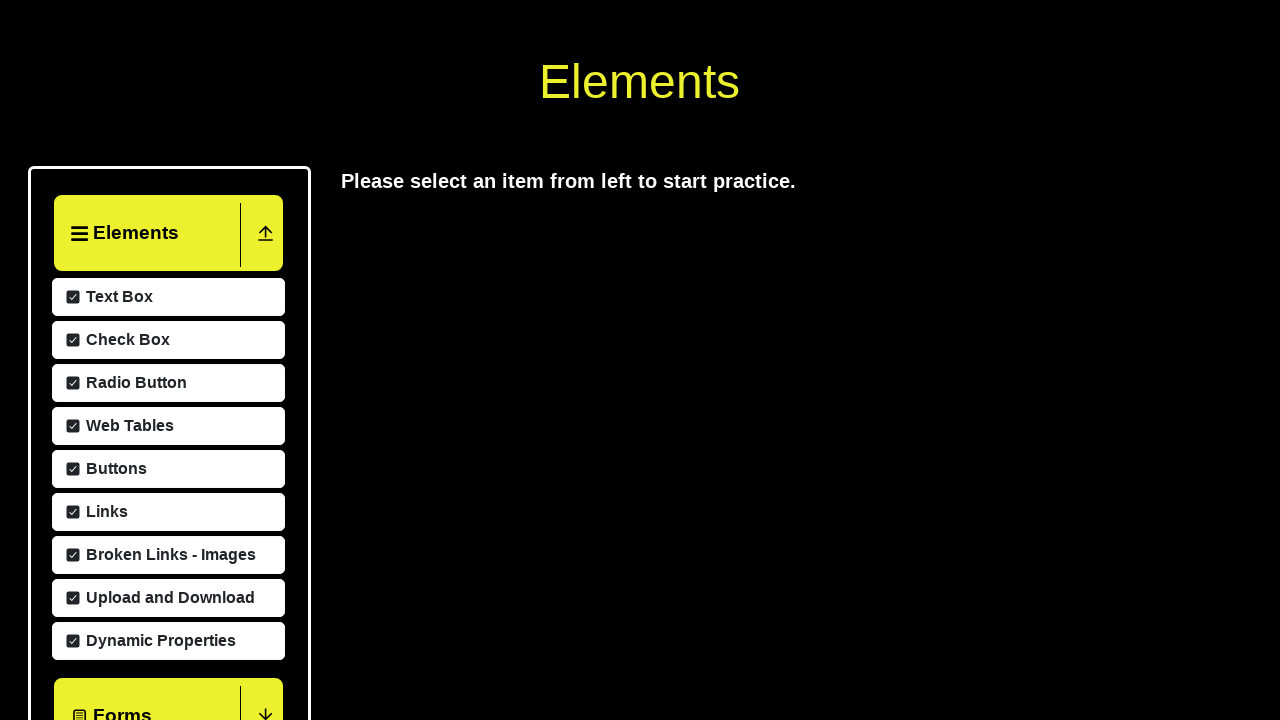

Clicked on Text Box item at (117, 297) on xpath=//li[@id='item-0']/span[1]
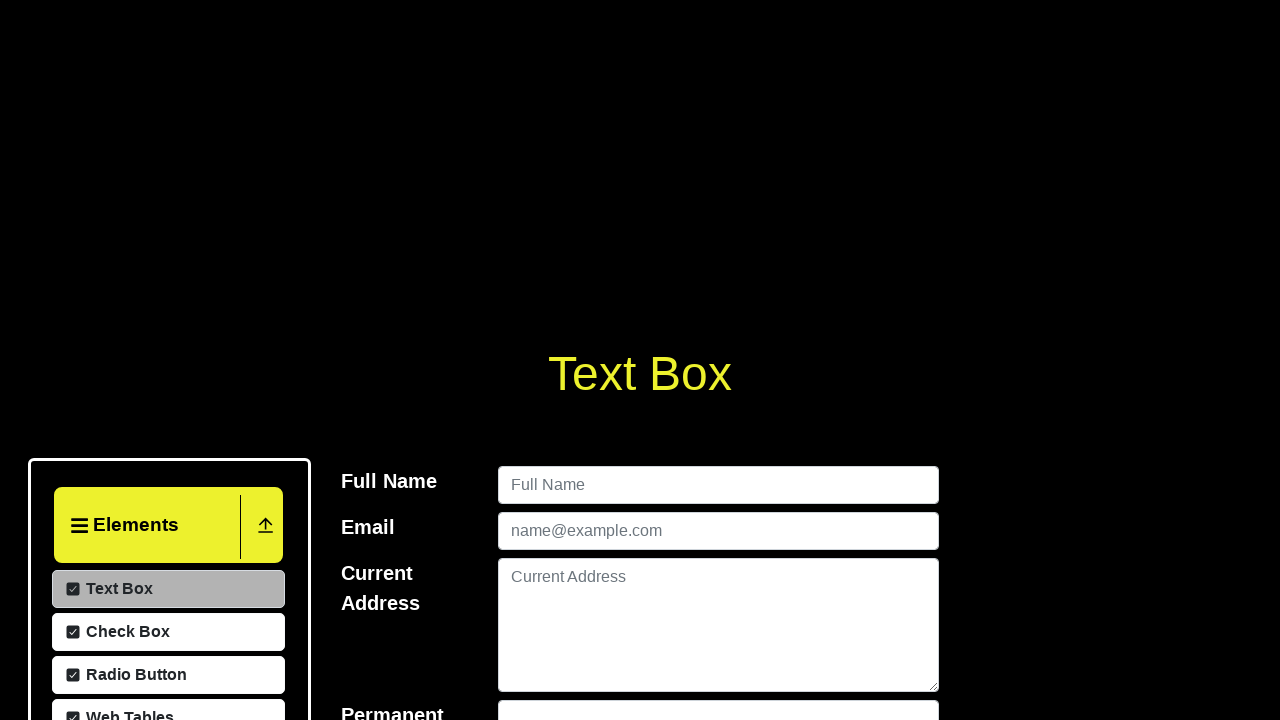

Filled user name field with 'ThreadQA Test' on [id=userName]
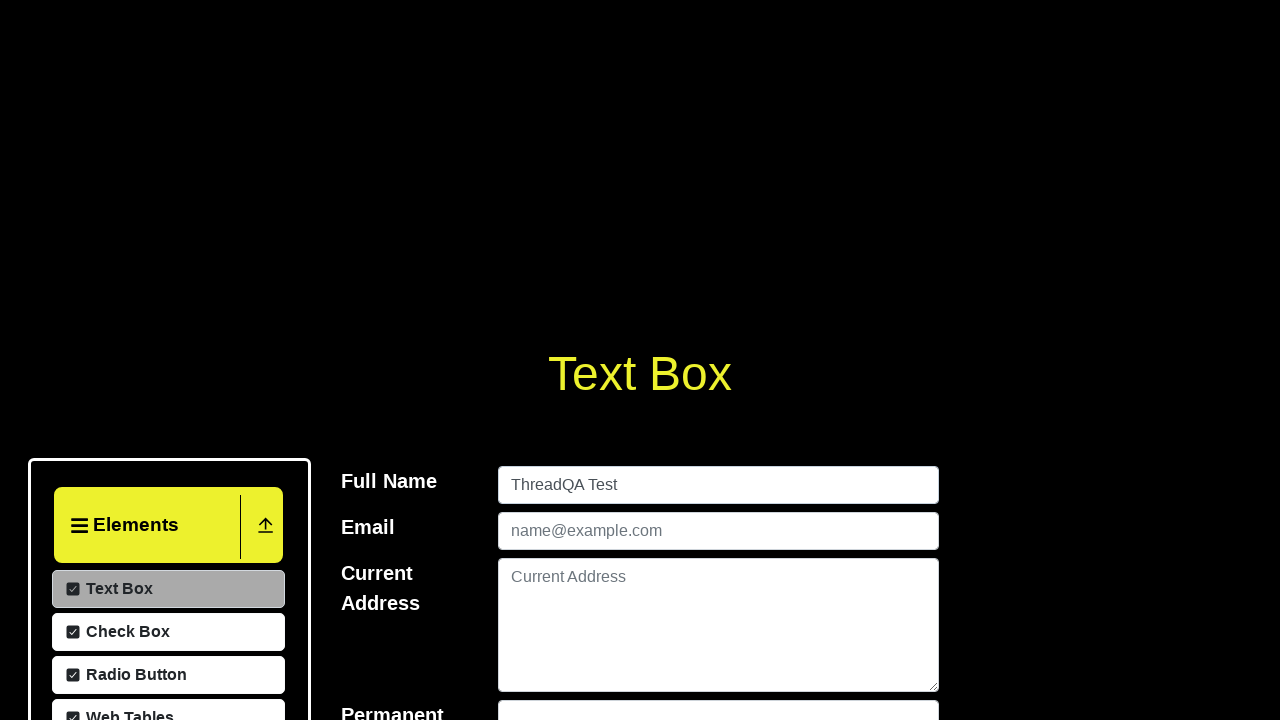

Filled email field with 'threadqa@gmail.com' on [id=userEmail]
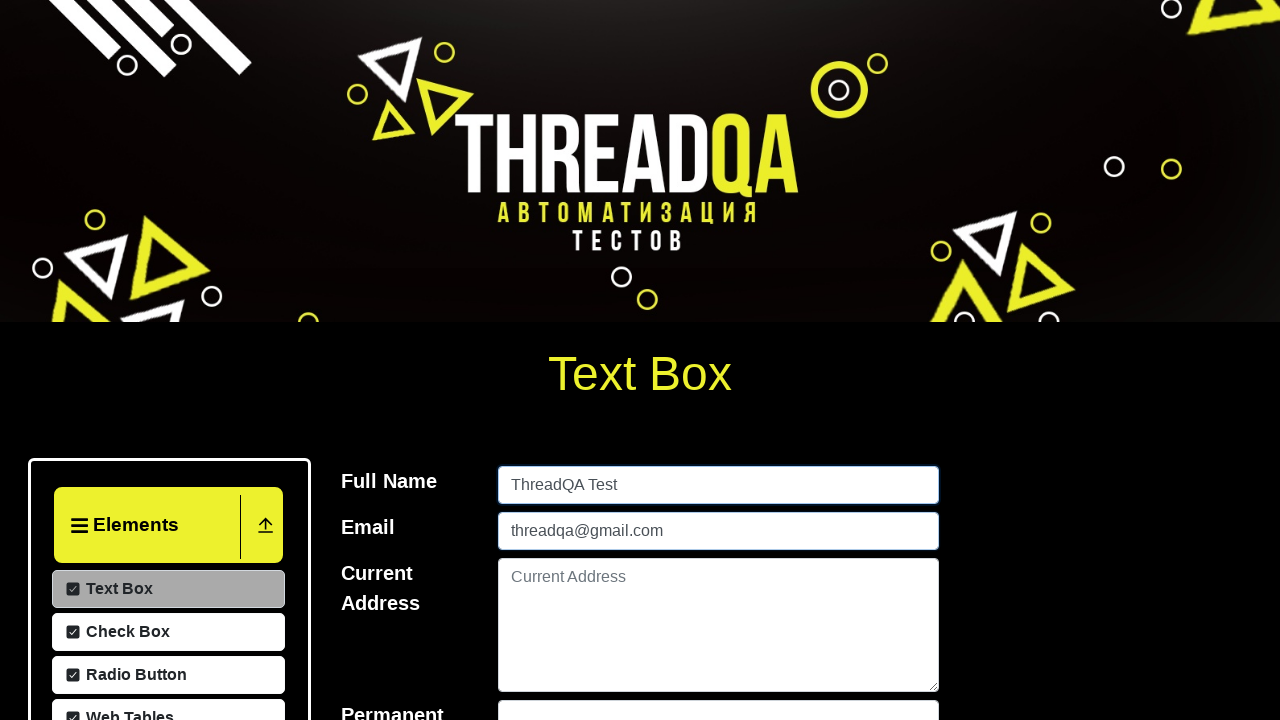

Filled current address field with 'somewhere' on [id=currentAddress]
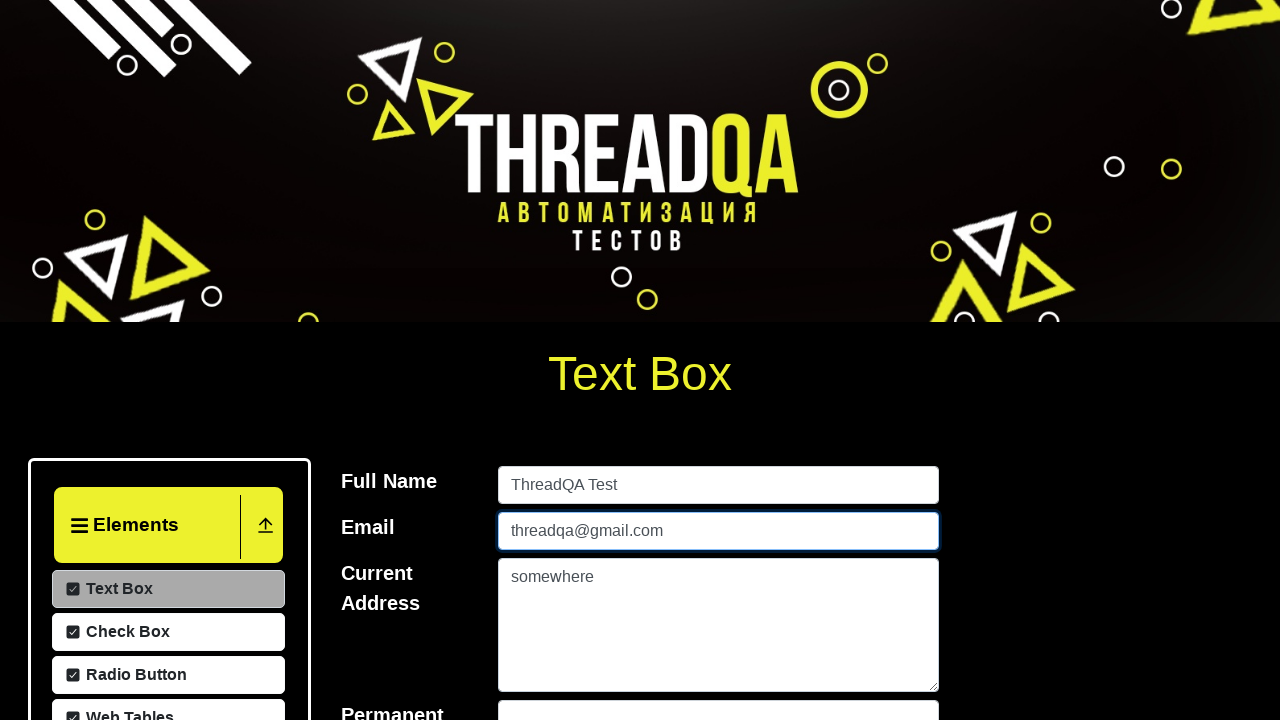

Clicked submit button at (902, 360) on [id=submit]
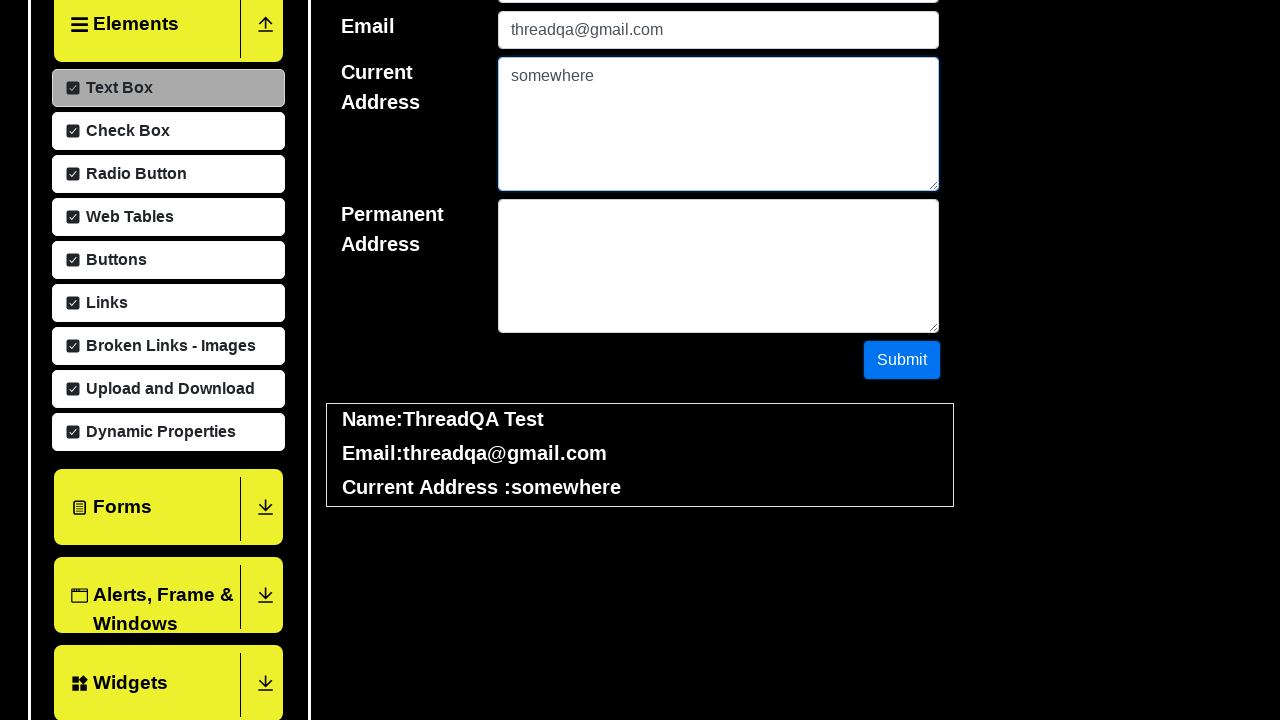

Output section appeared
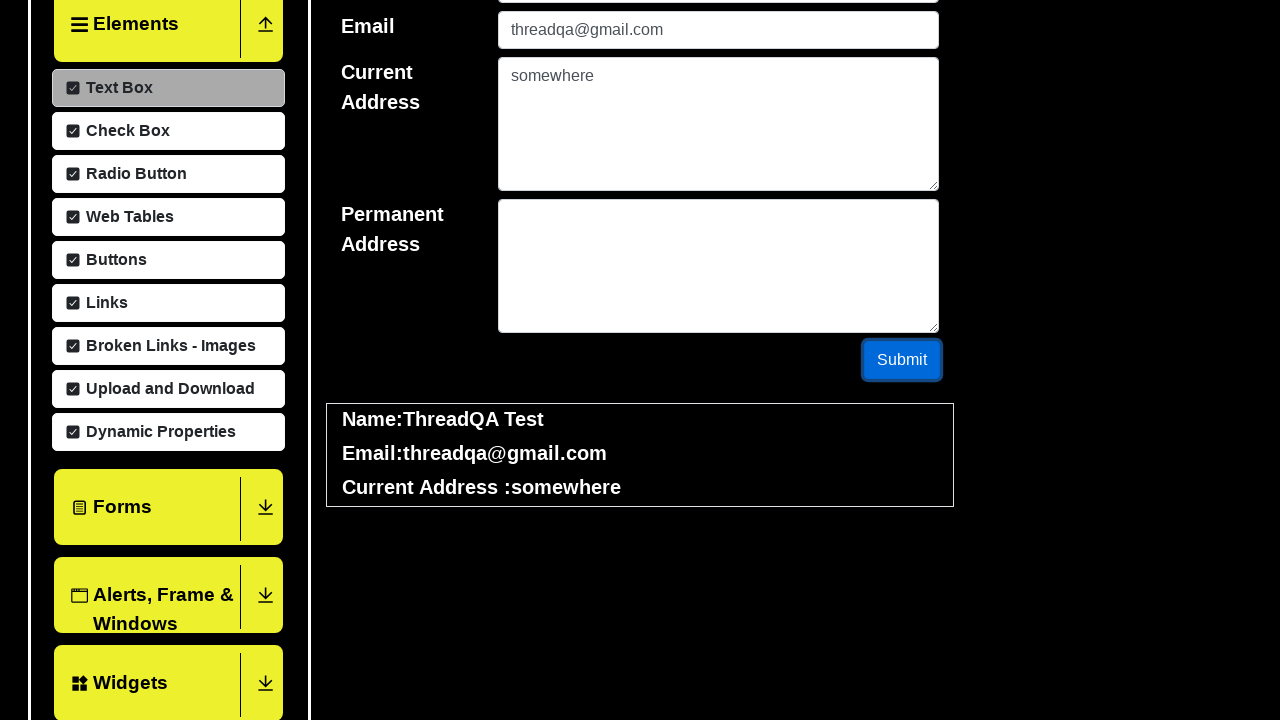

User name output field appeared, form submission verified
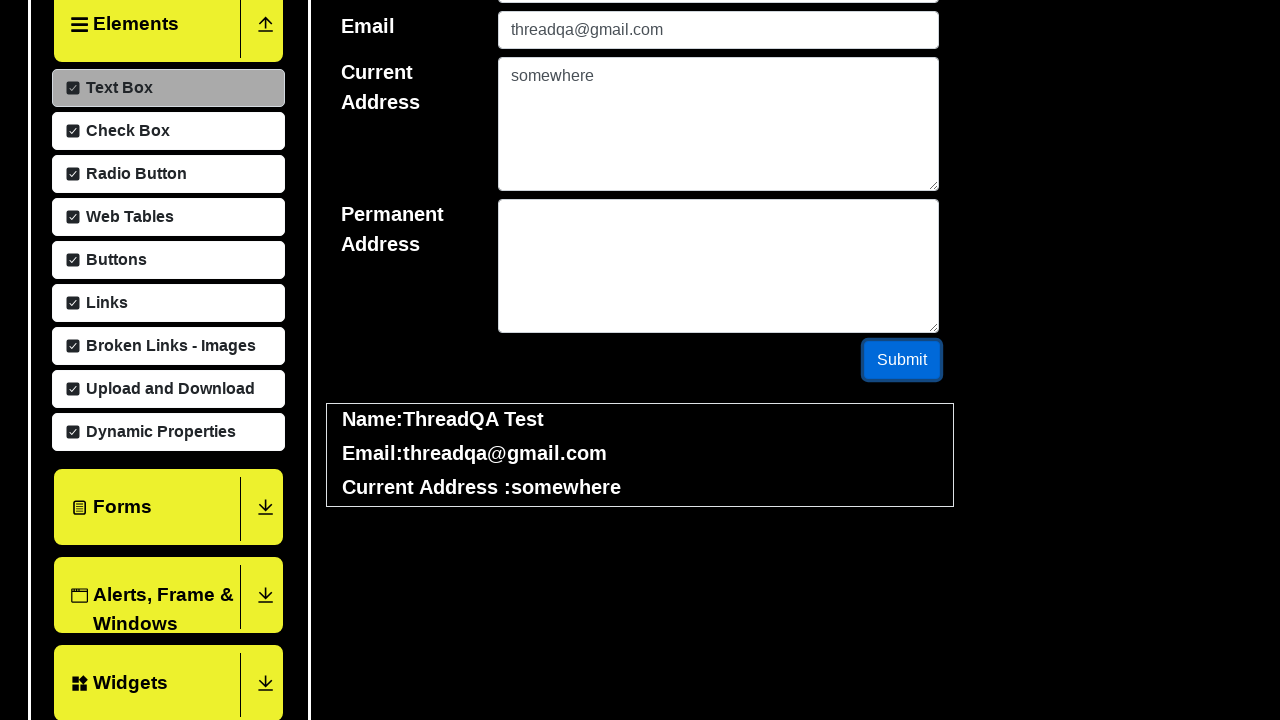

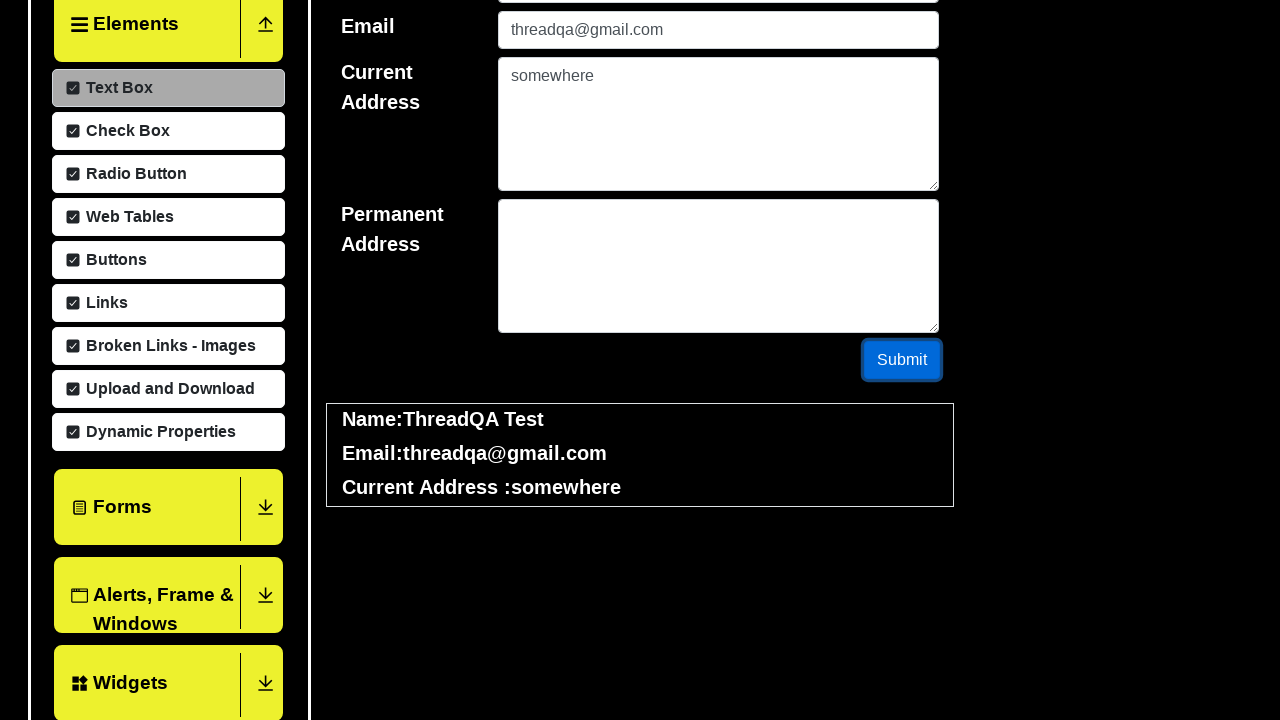